Tests browser alert handling by clicking on the Cancel tab, triggering an alert, and accepting it

Starting URL: https://demo.automationtesting.in/Alerts.html

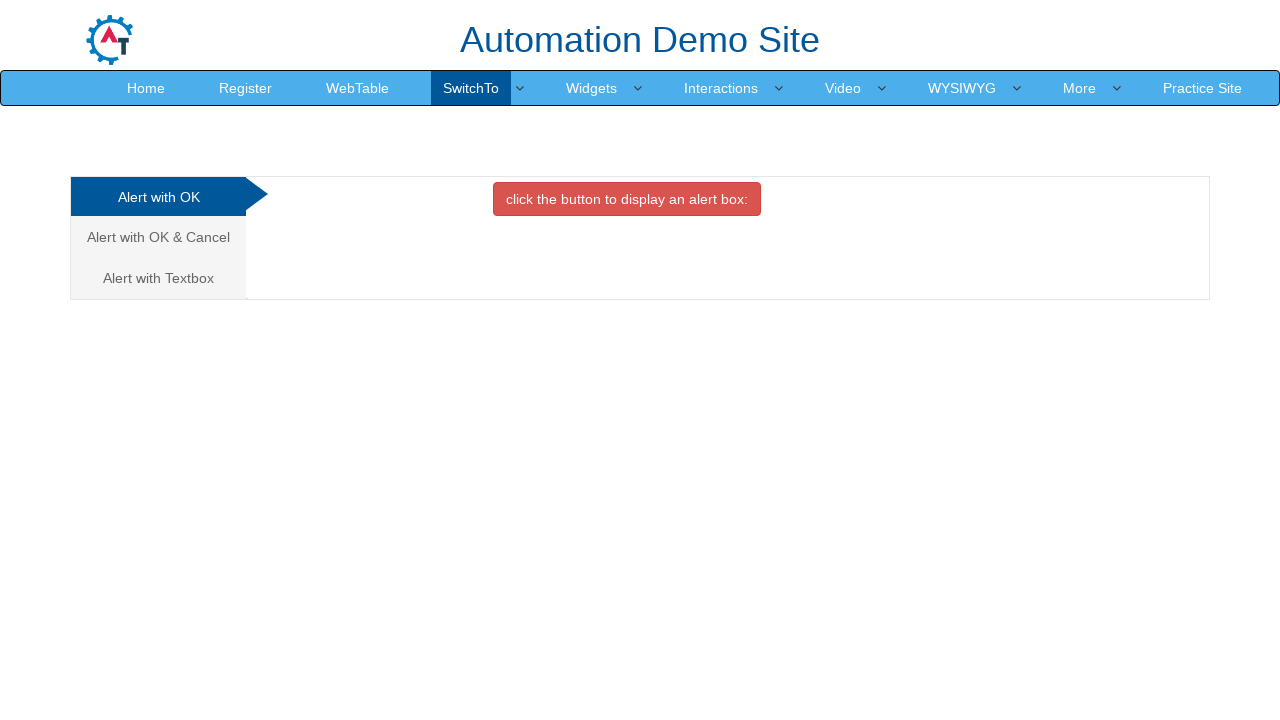

Clicked on the Cancel tab at (158, 237) on a[href='#CancelTab']
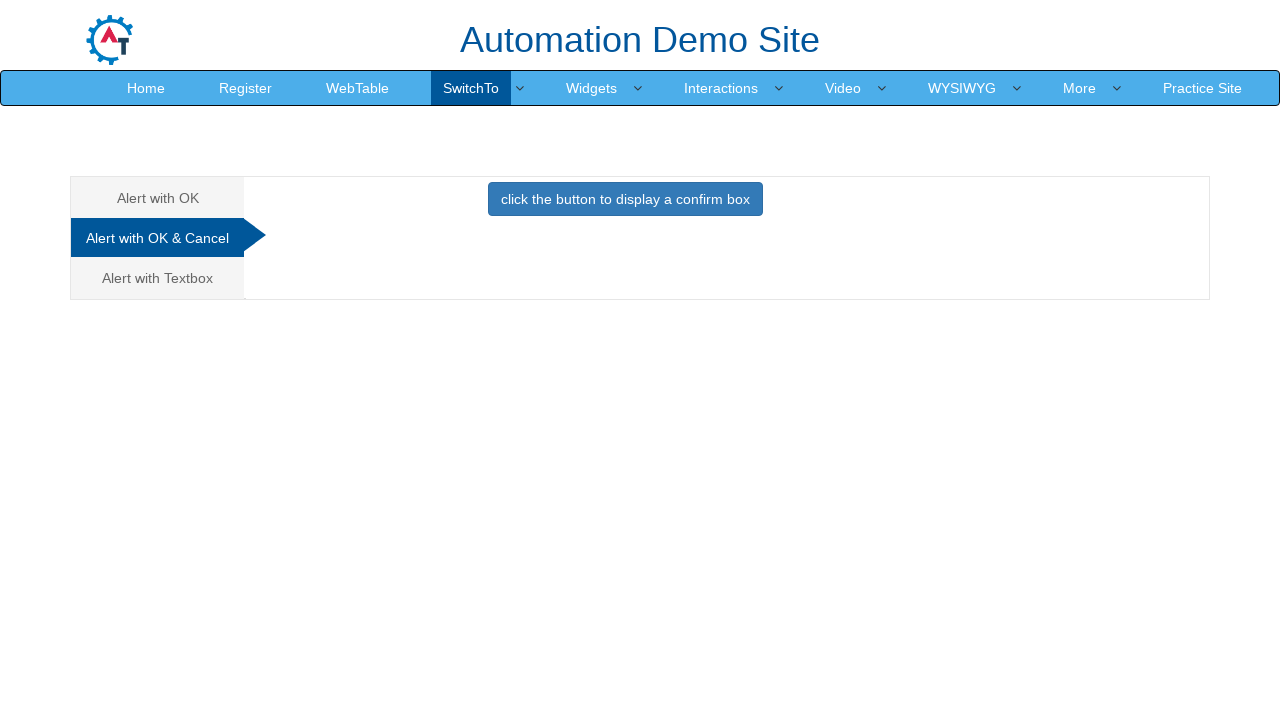

Clicked the button to trigger the alert at (625, 199) on button.btn.btn-primary
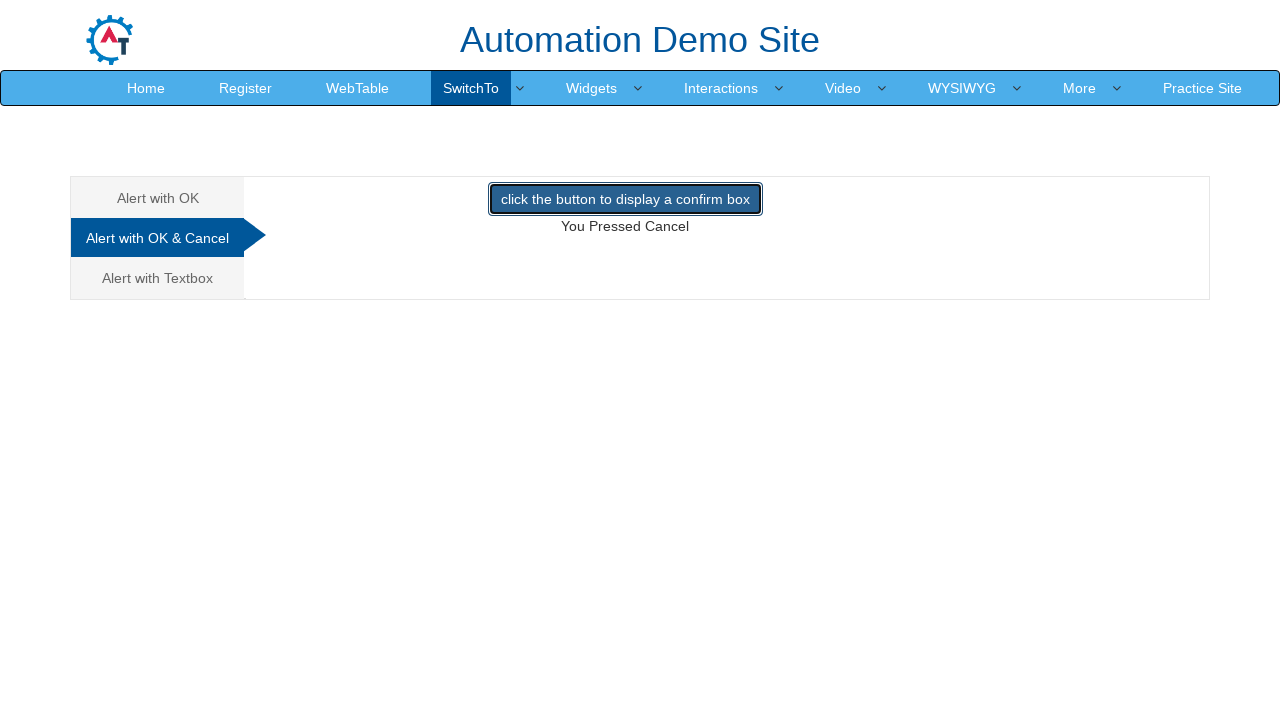

Alert dialog accepted
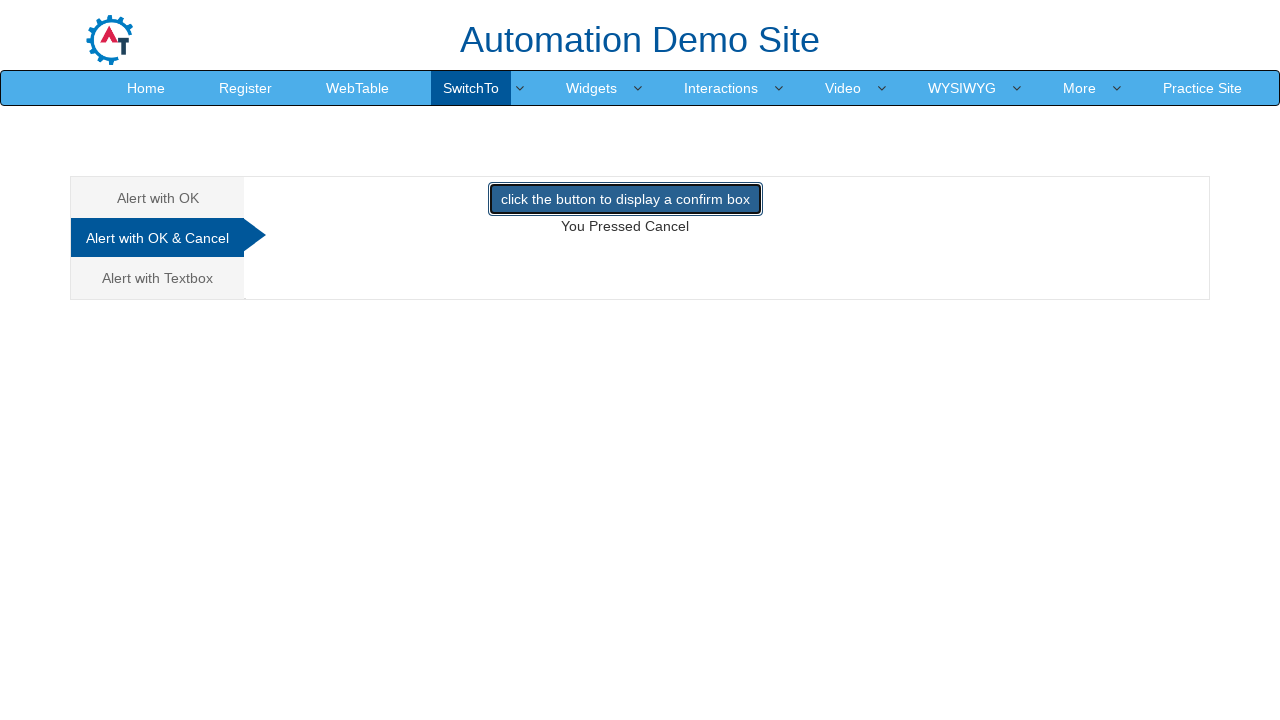

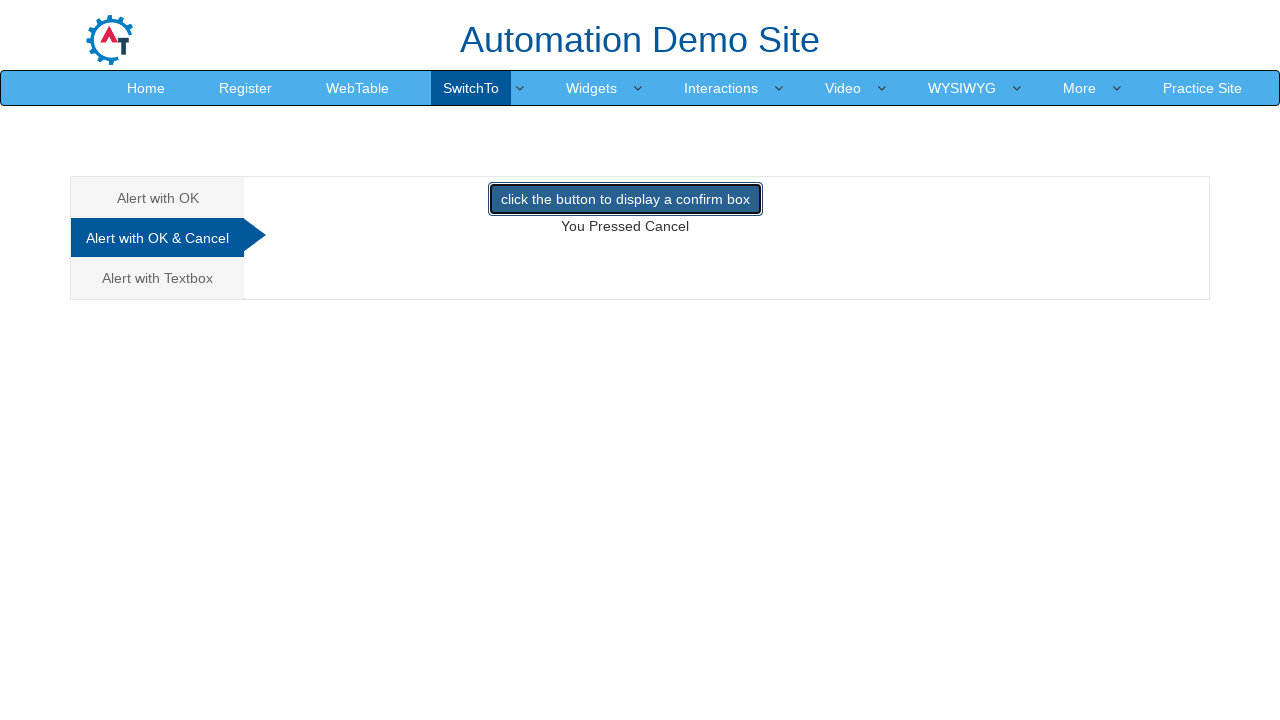